Tests clicking buttons within an iframe and verifies they become invisible after being clicked

Starting URL: https://webjump-user.github.io/testqa/

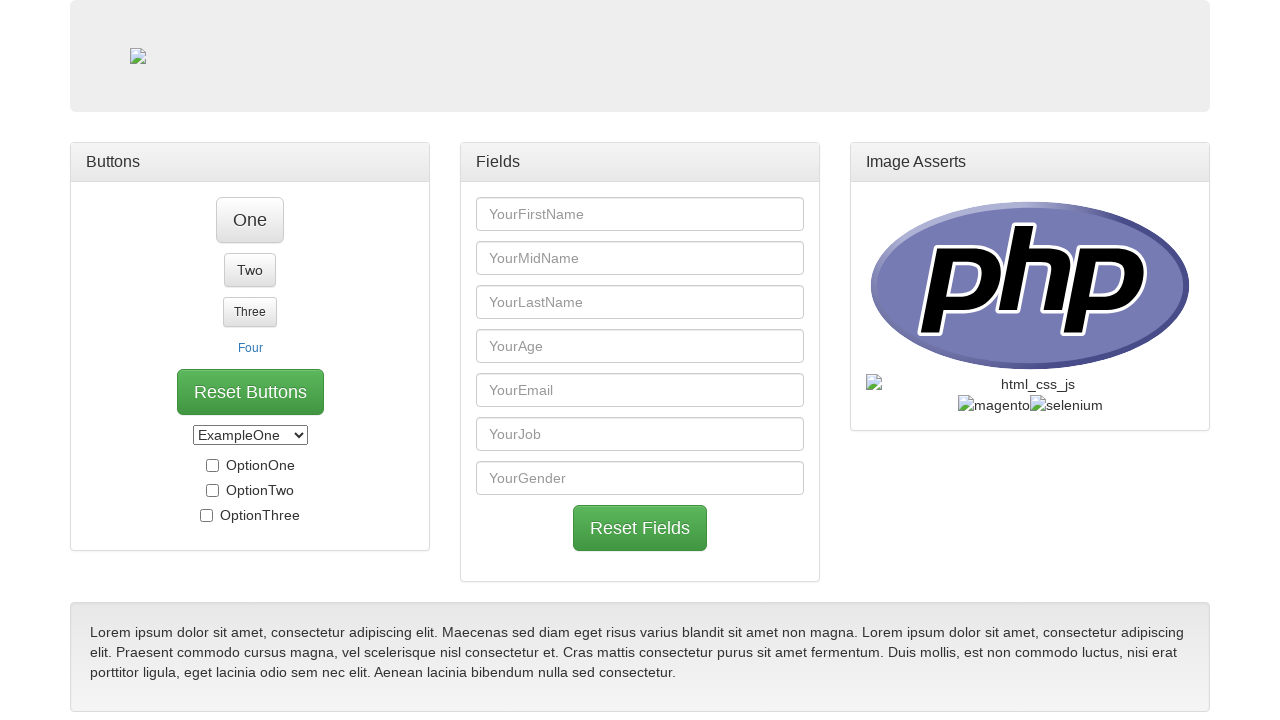

Located iframe element
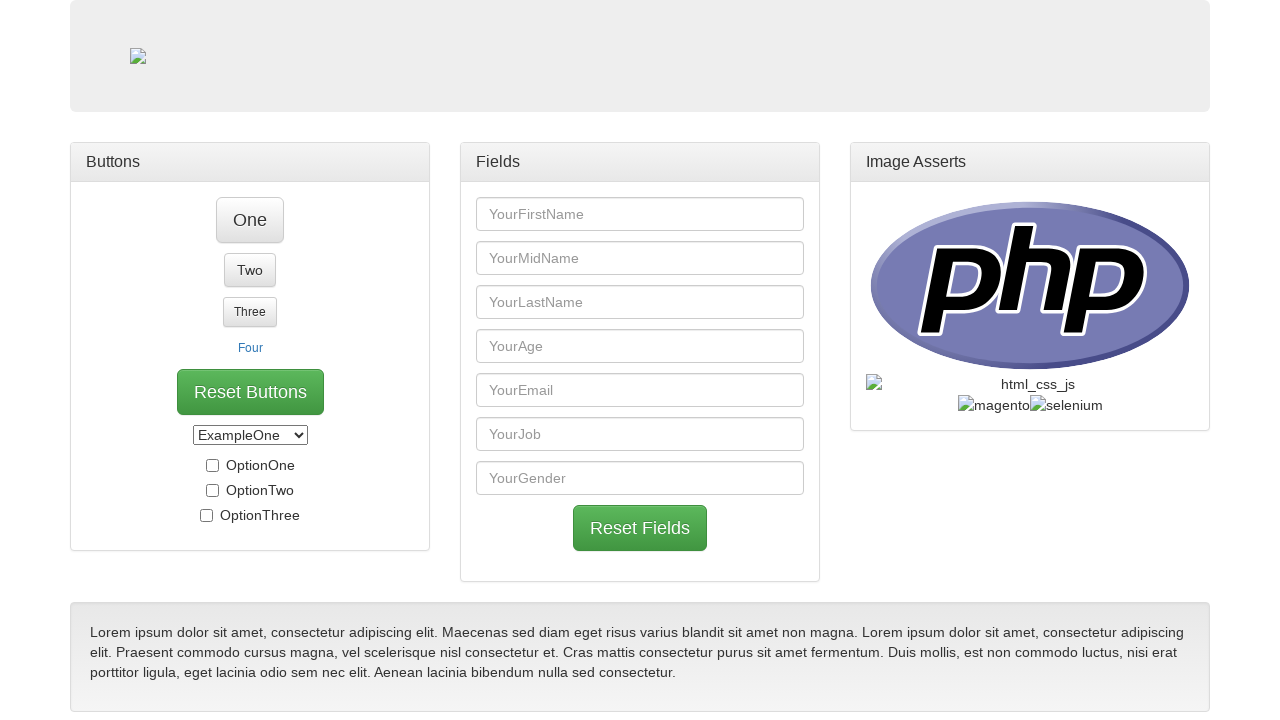

Clicked button one inside iframe at (348, 552) on #iframe_panel_body > iframe:nth-child(1) >> internal:control=enter-frame >> #btn
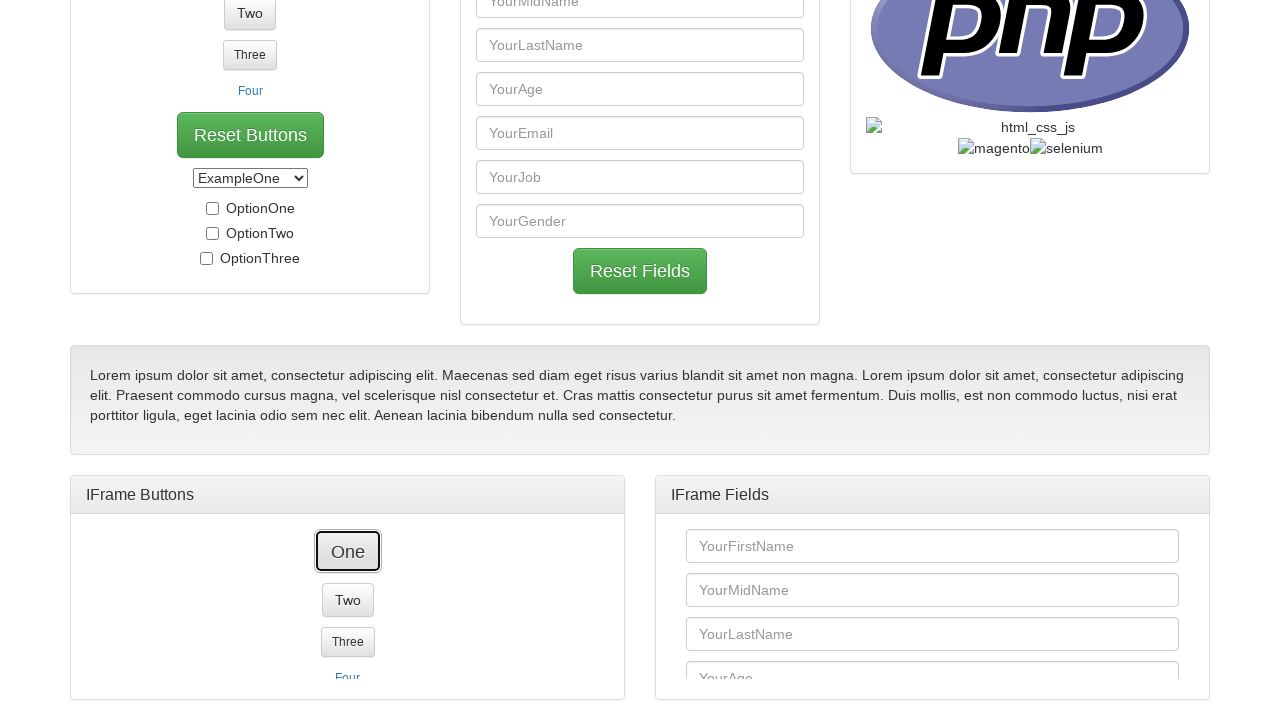

Clicked button two inside iframe at (348, 703) on #iframe_panel_body > iframe:nth-child(1) >> internal:control=enter-frame >> #btn
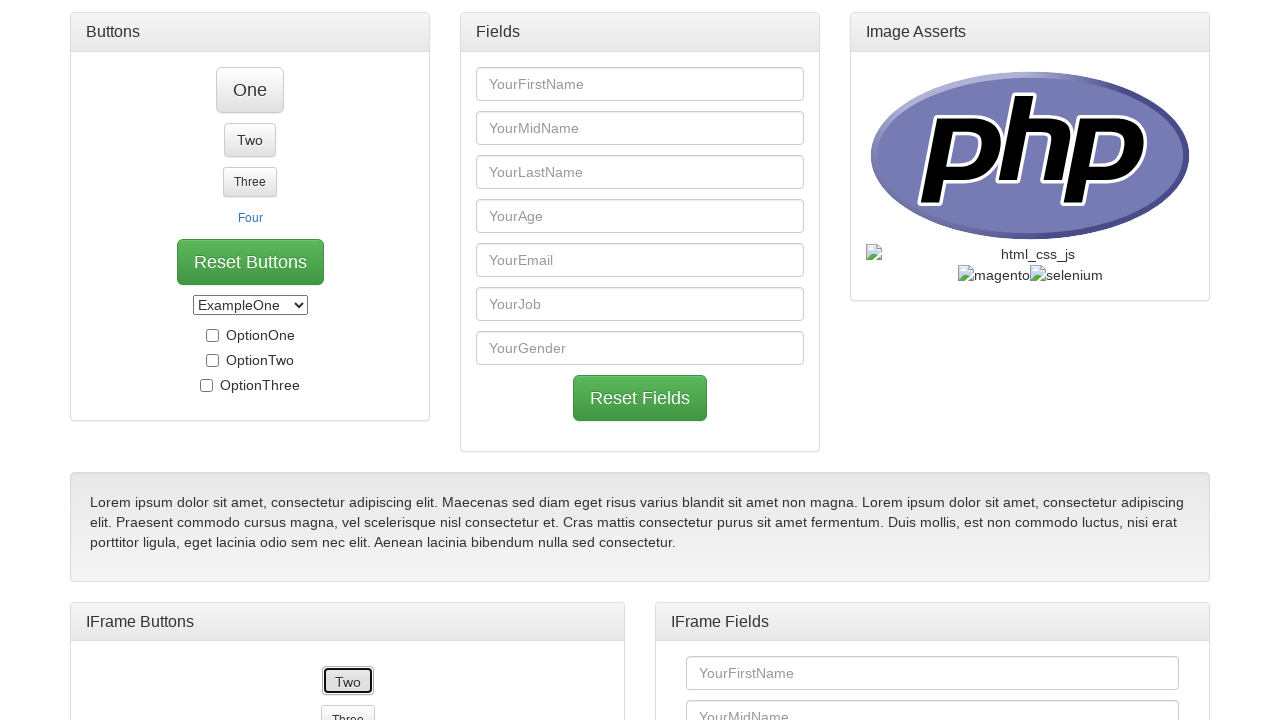

Clicked button link inside iframe at (348, 620) on #iframe_panel_body > iframe:nth-child(1) >> internal:control=enter-frame >> #btn
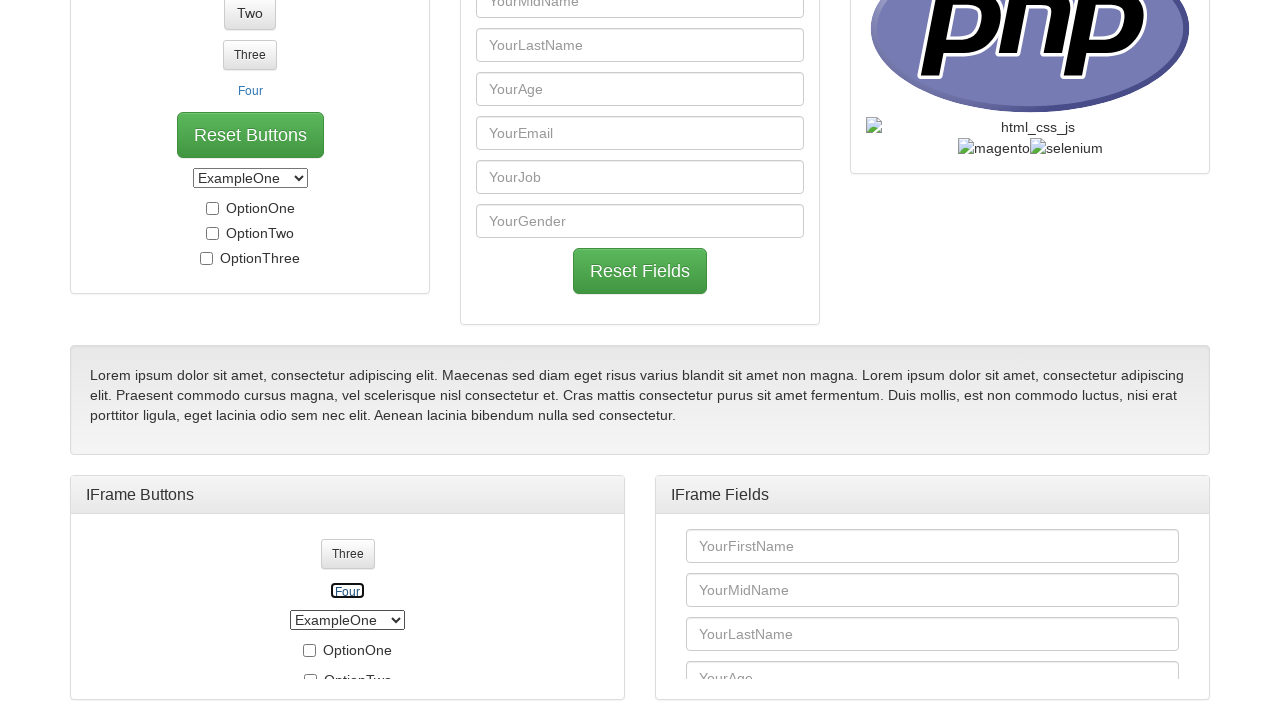

Button one became invisible
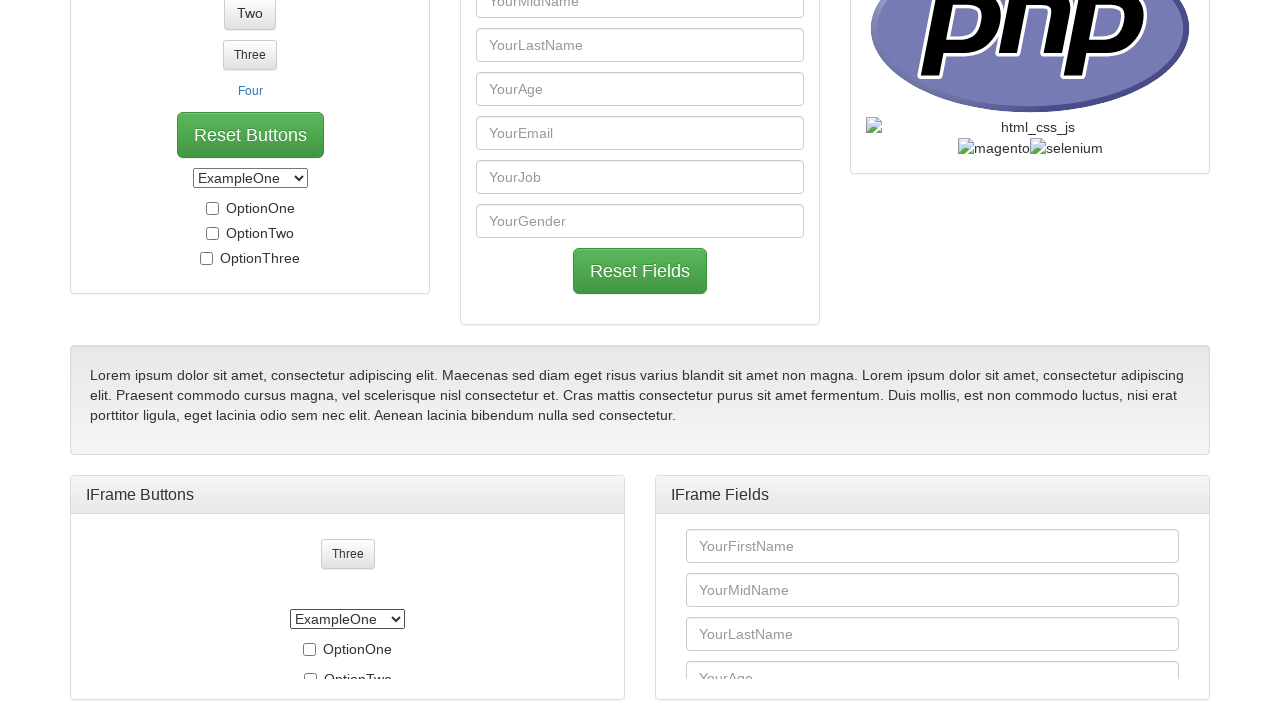

Button two became invisible
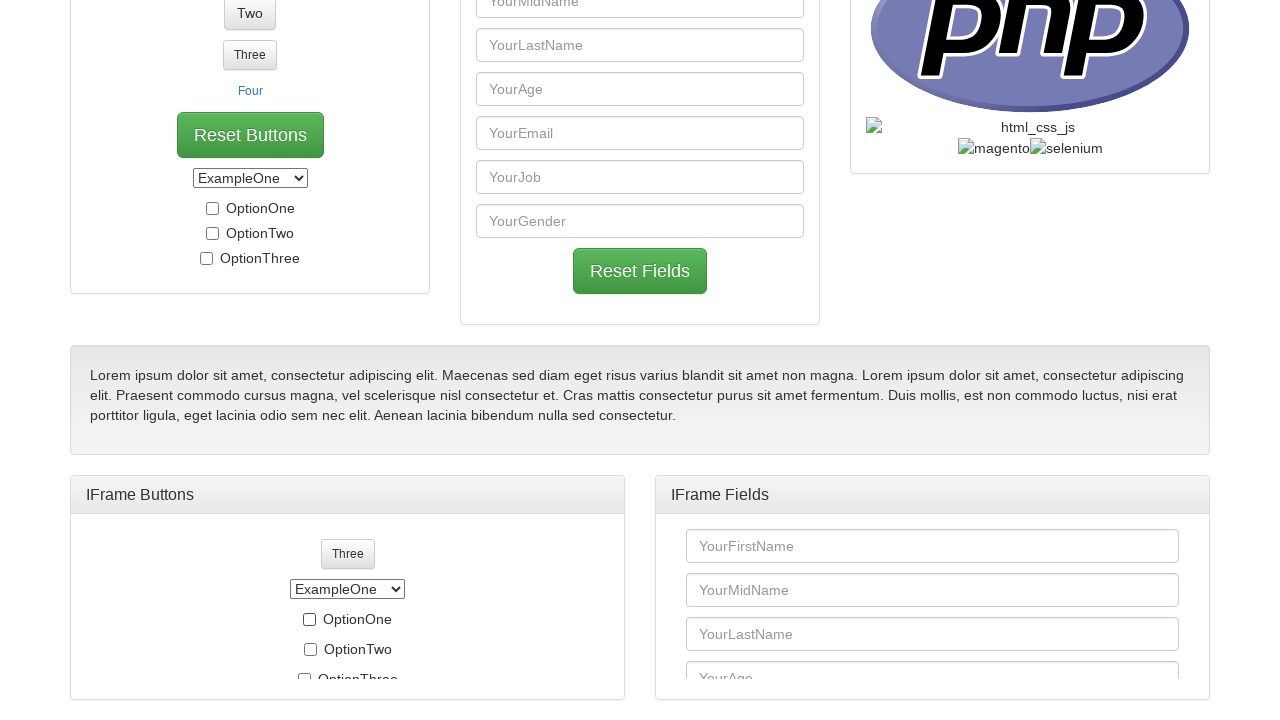

Button link became invisible
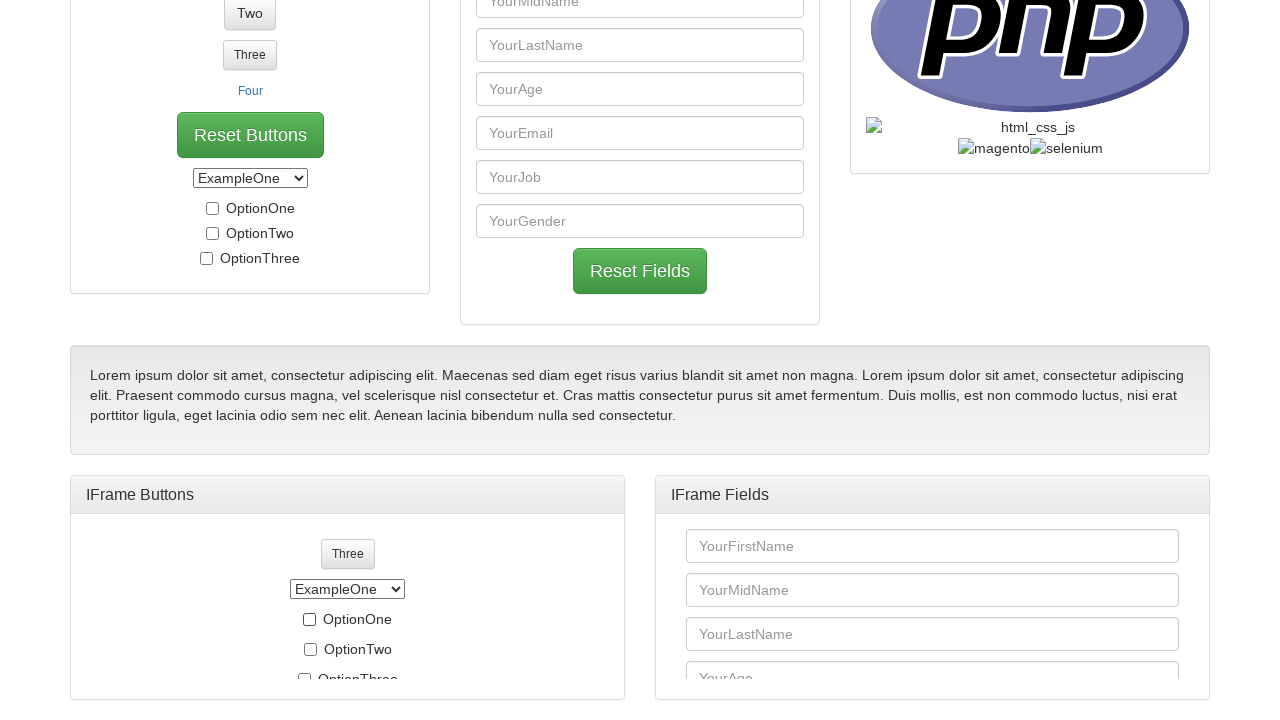

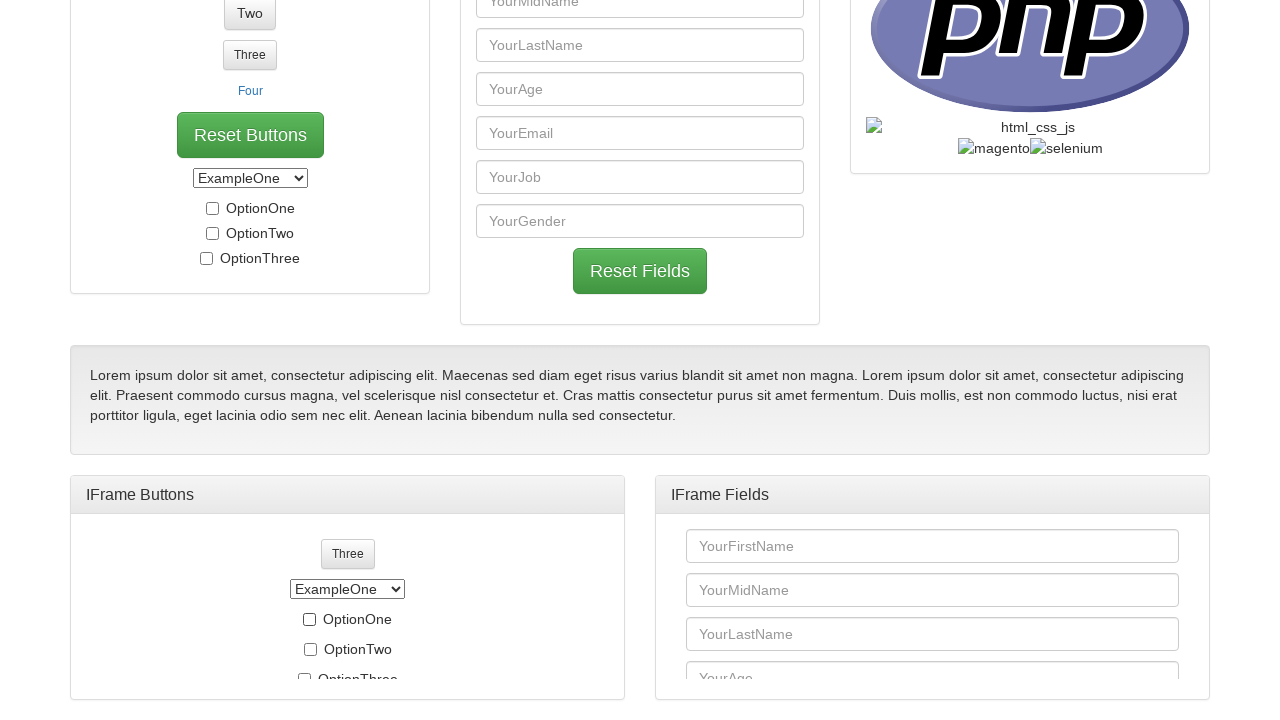